Verifies the Monitors category link is visible

Starting URL: https://www.demoblaze.com

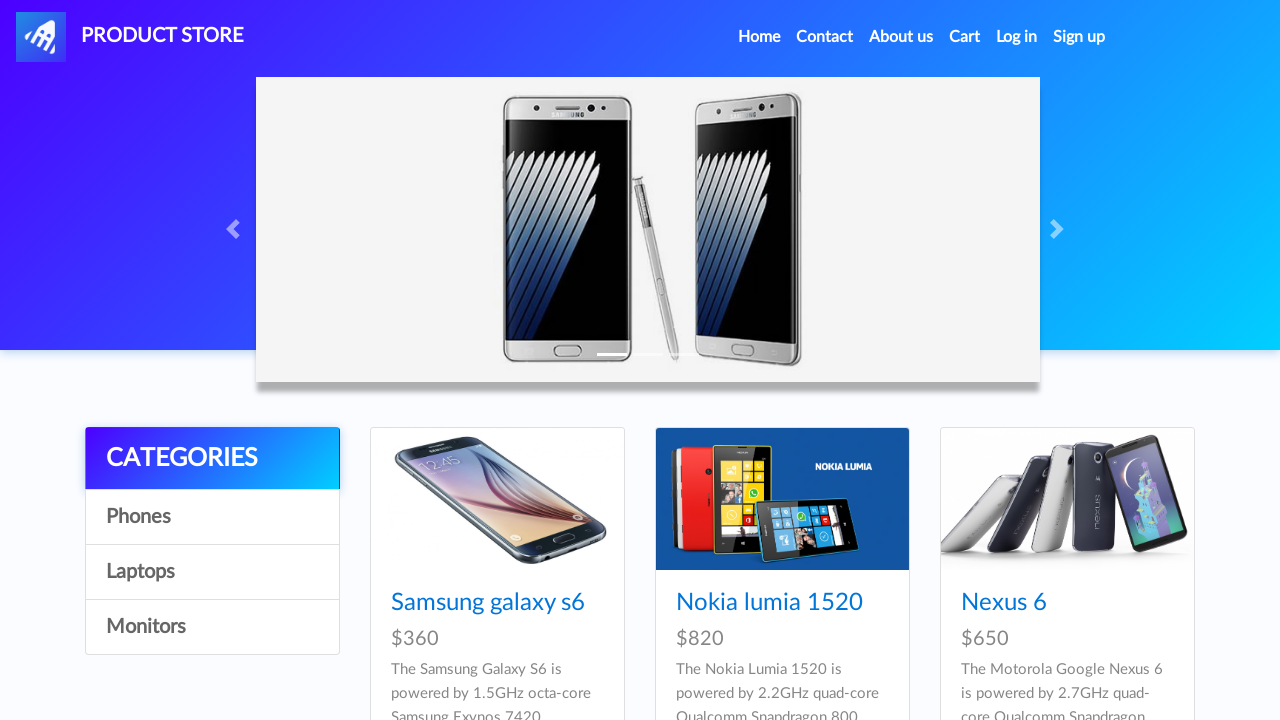

Navigated to https://www.demoblaze.com
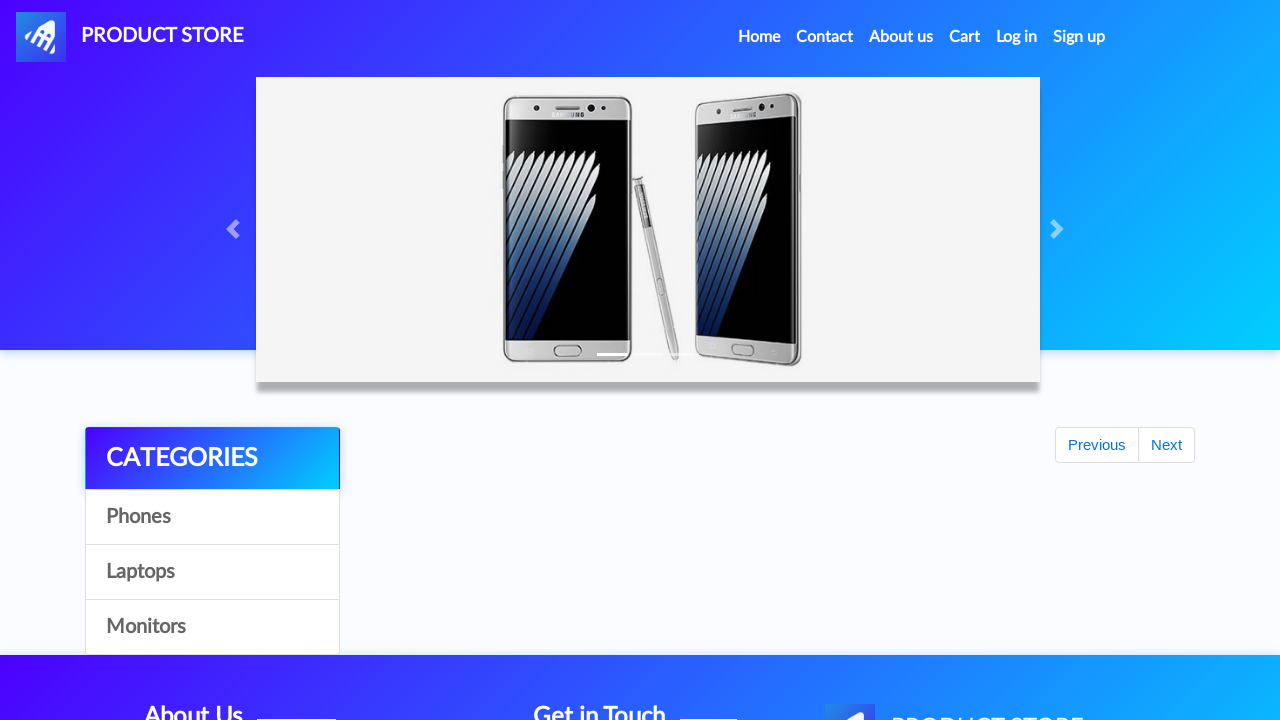

Verified Monitors category link is visible
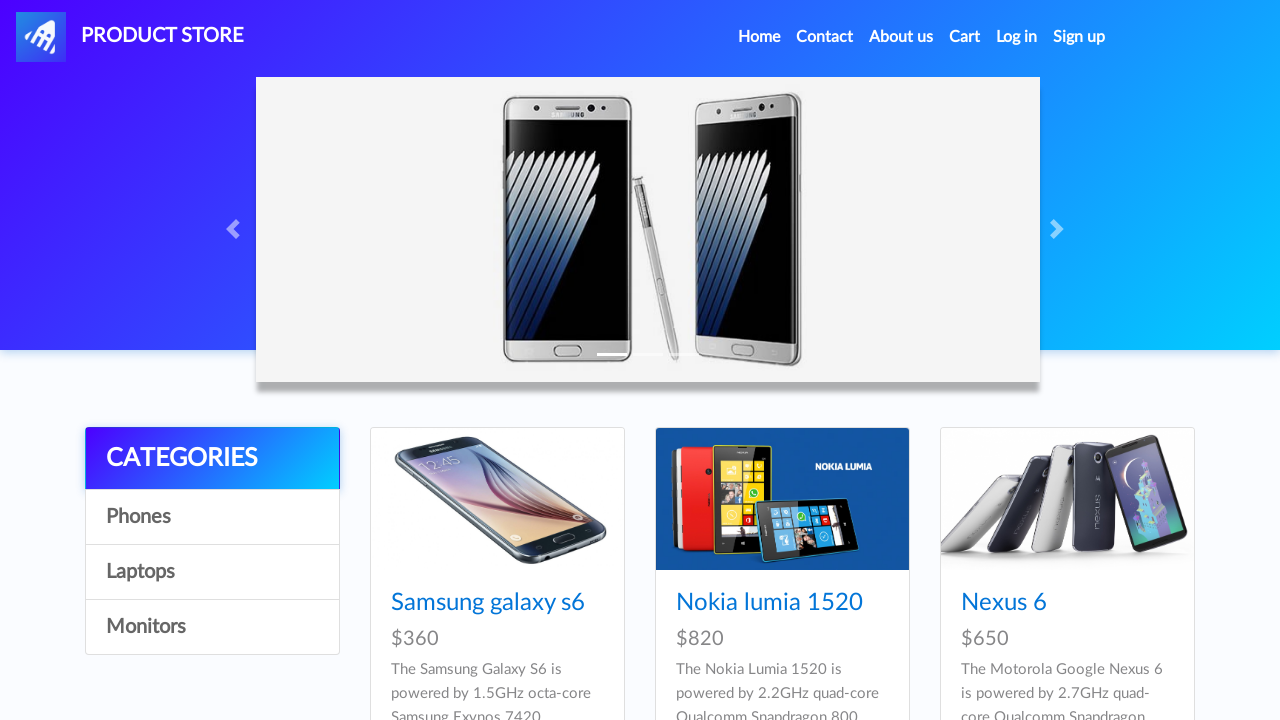

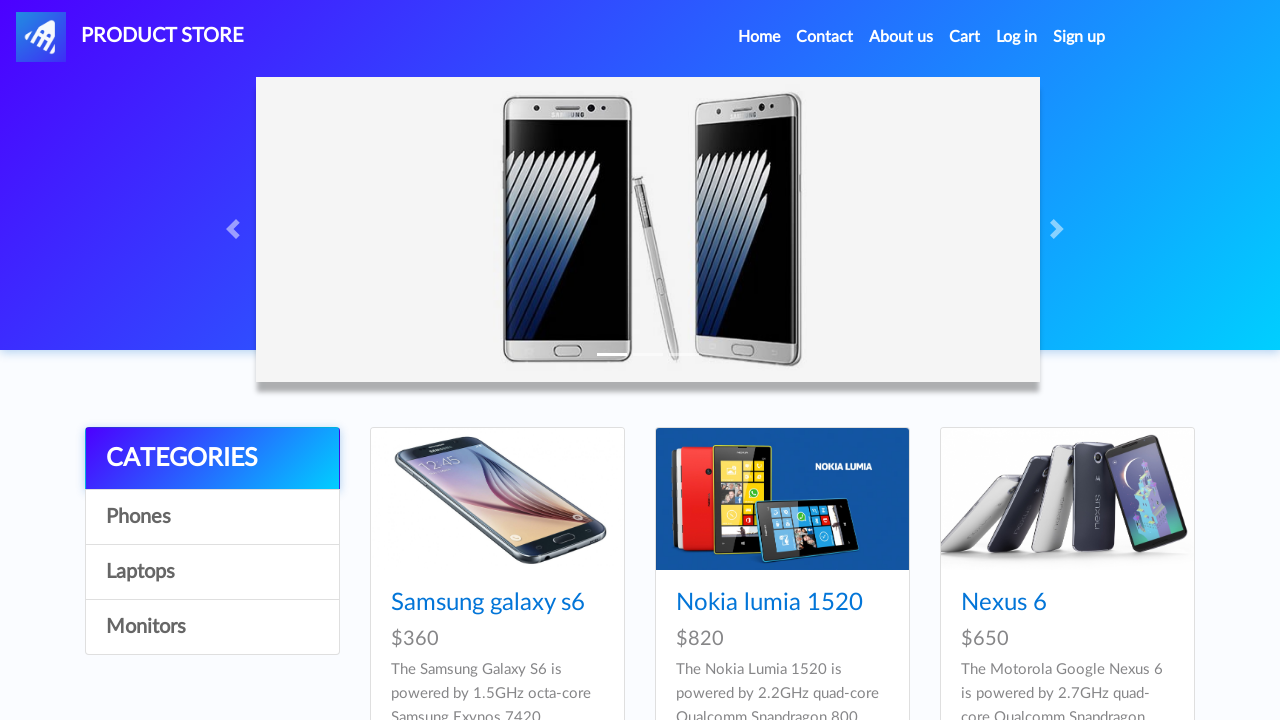